Tests marking all todo items as completed using the toggle-all checkbox

Starting URL: https://demo.playwright.dev/todomvc

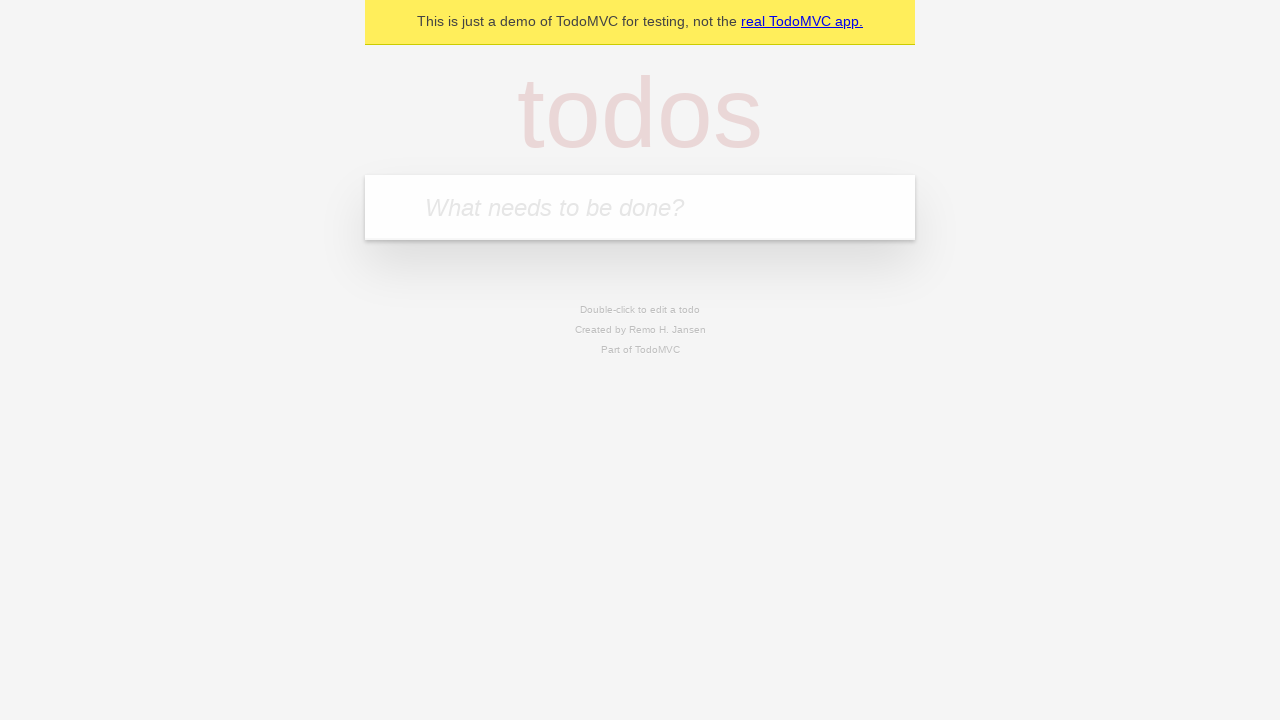

Filled todo input with 'buy some cheese' on internal:attr=[placeholder="What needs to be done?"i]
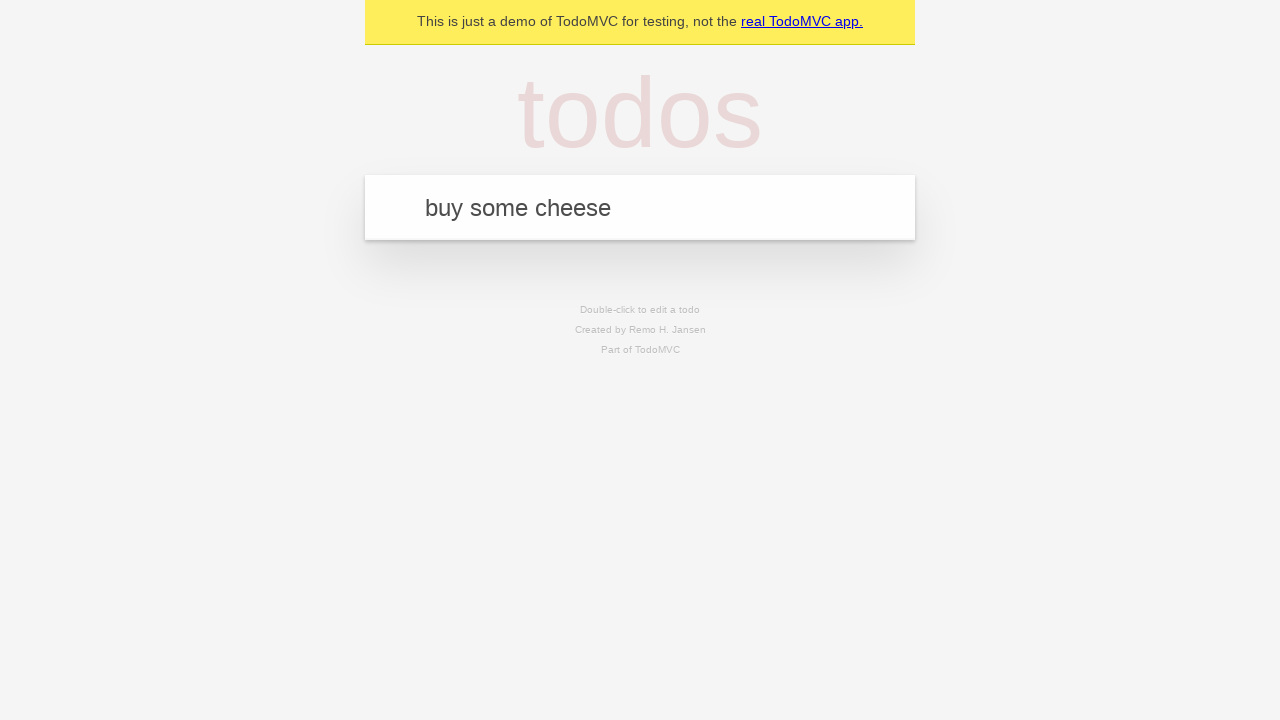

Pressed Enter to add todo 'buy some cheese' on internal:attr=[placeholder="What needs to be done?"i]
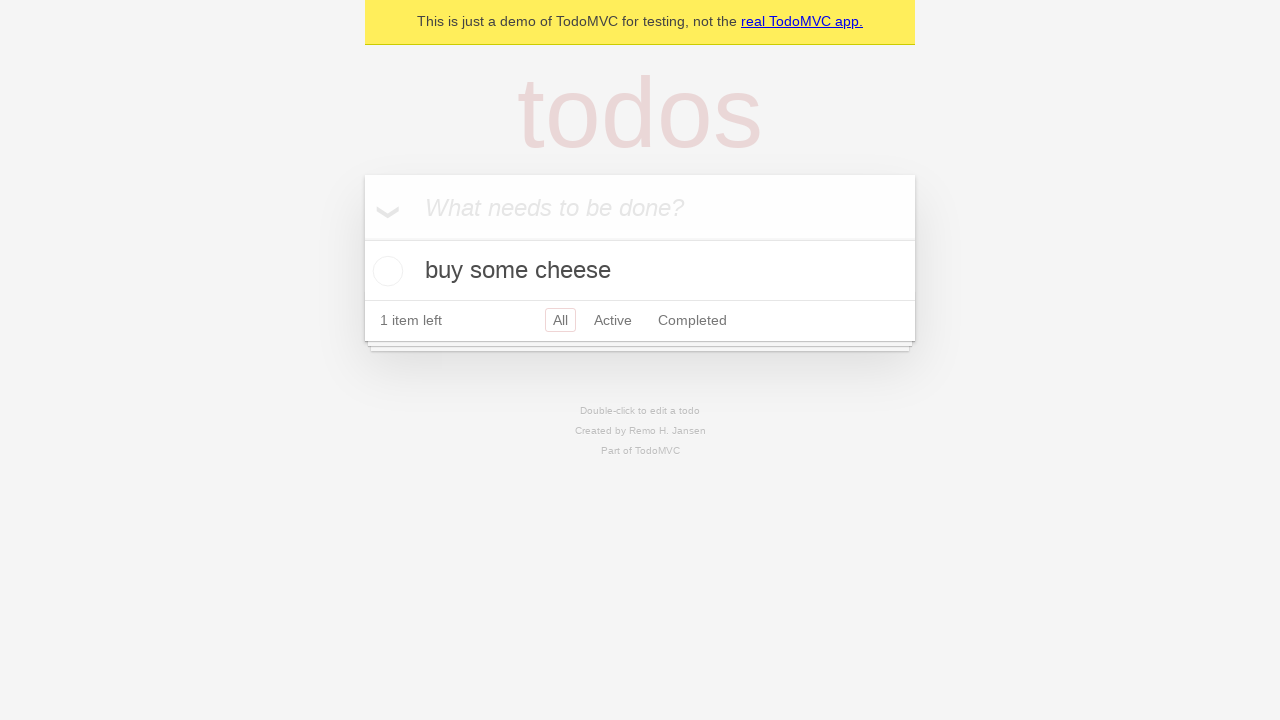

Filled todo input with 'feed the cat' on internal:attr=[placeholder="What needs to be done?"i]
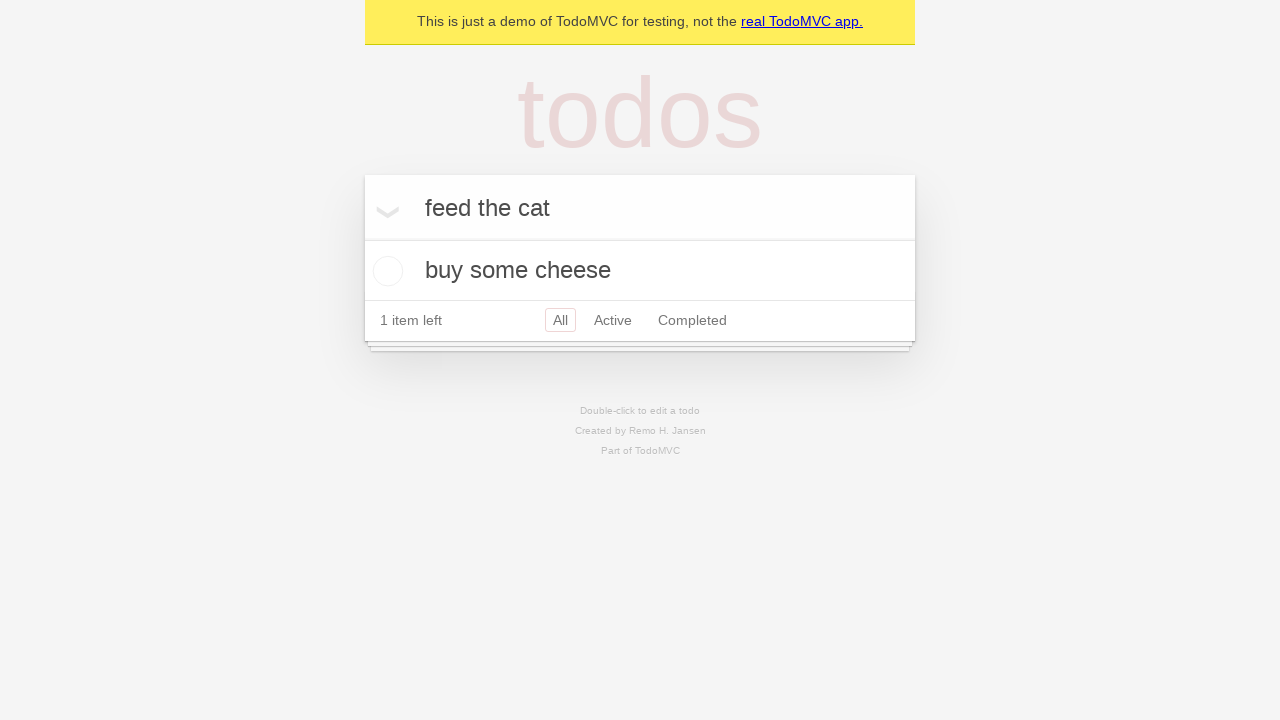

Pressed Enter to add todo 'feed the cat' on internal:attr=[placeholder="What needs to be done?"i]
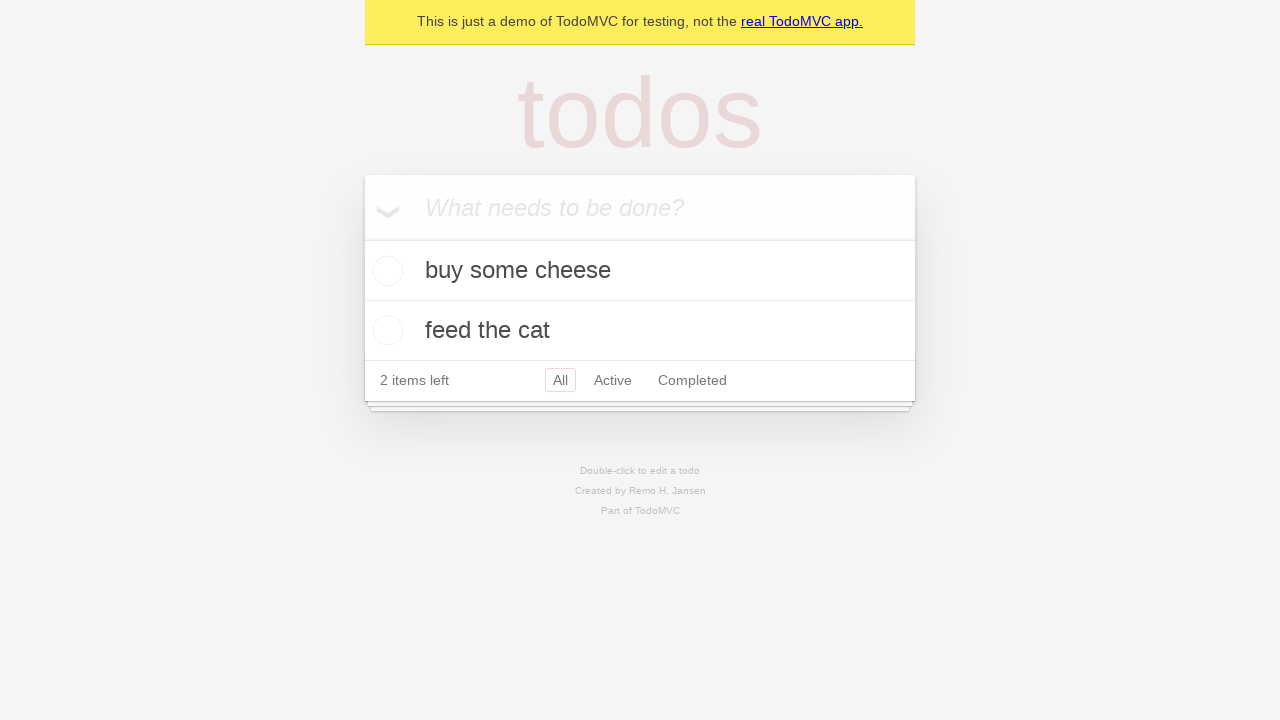

Filled todo input with 'book a doctors appointment' on internal:attr=[placeholder="What needs to be done?"i]
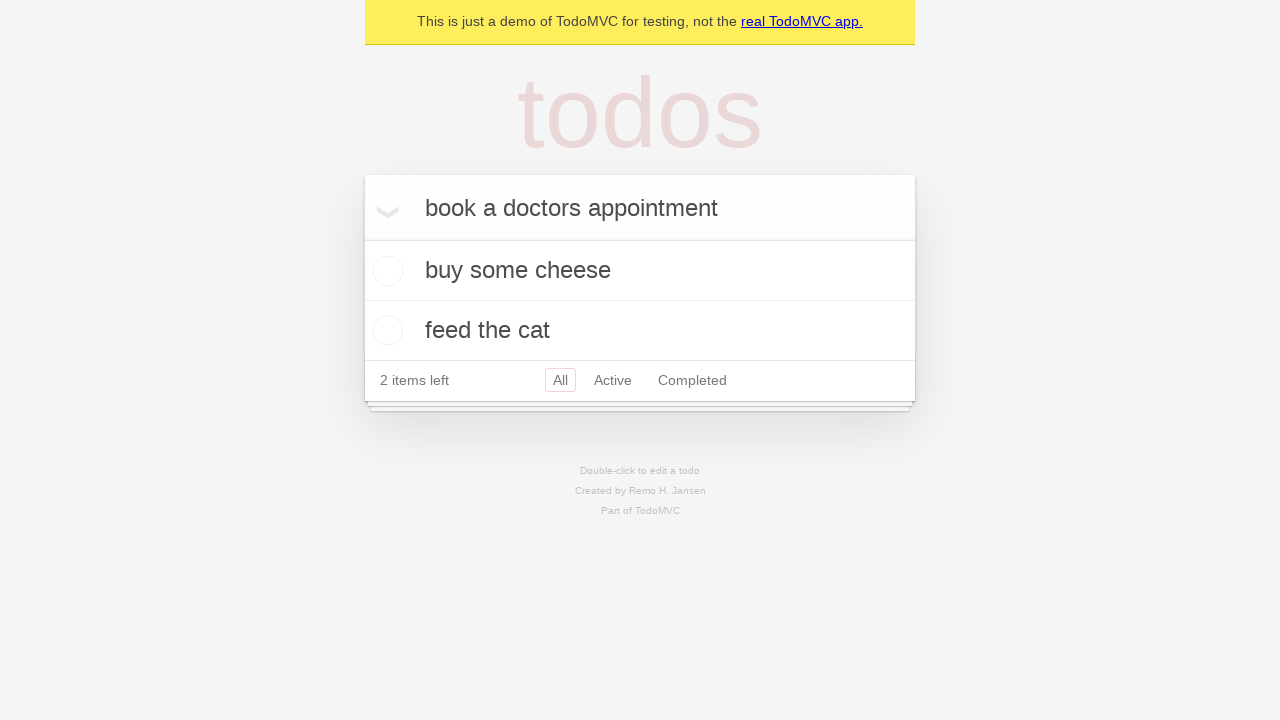

Pressed Enter to add todo 'book a doctors appointment' on internal:attr=[placeholder="What needs to be done?"i]
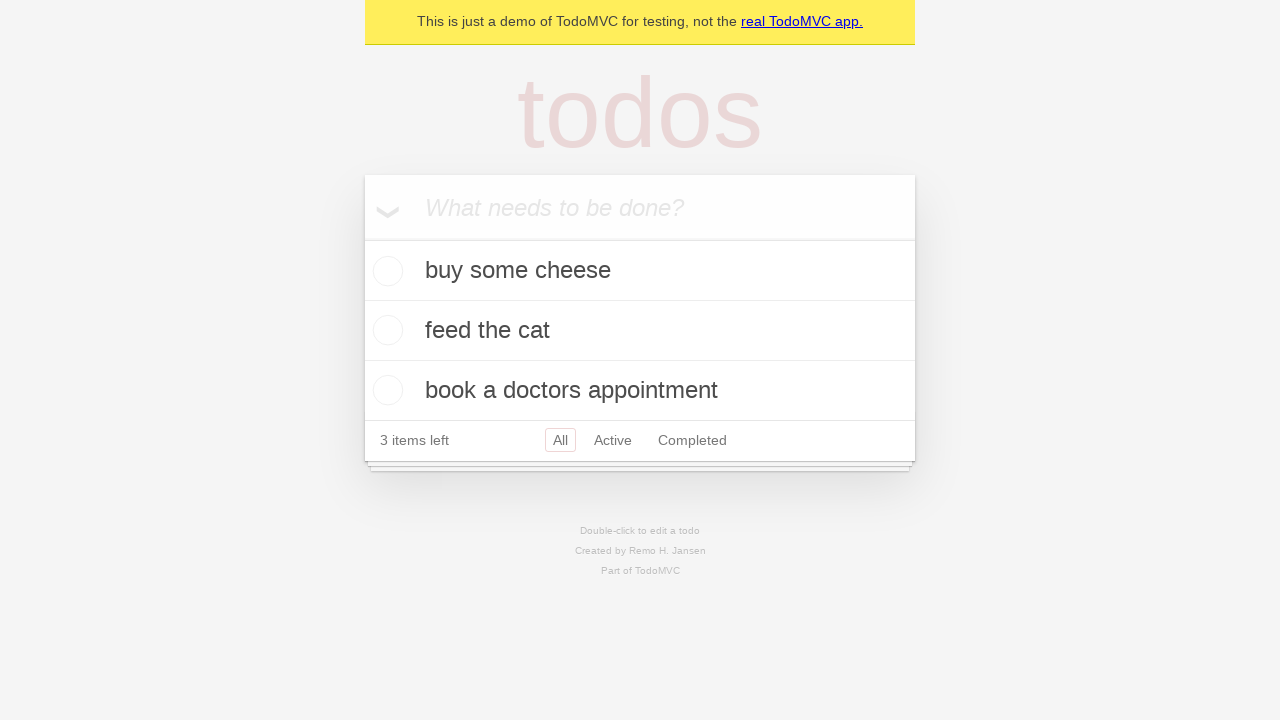

Checked 'Mark all as complete' toggle at (362, 238) on internal:label="Mark all as complete"i
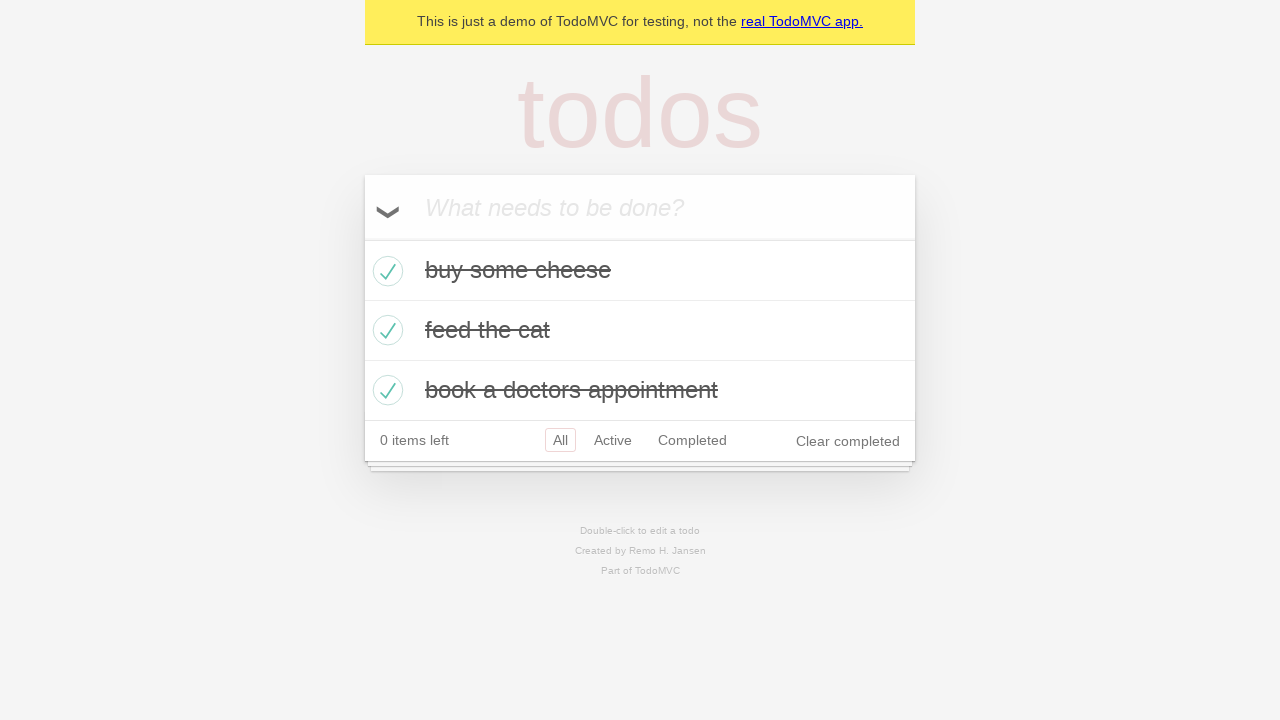

All todo items marked as completed
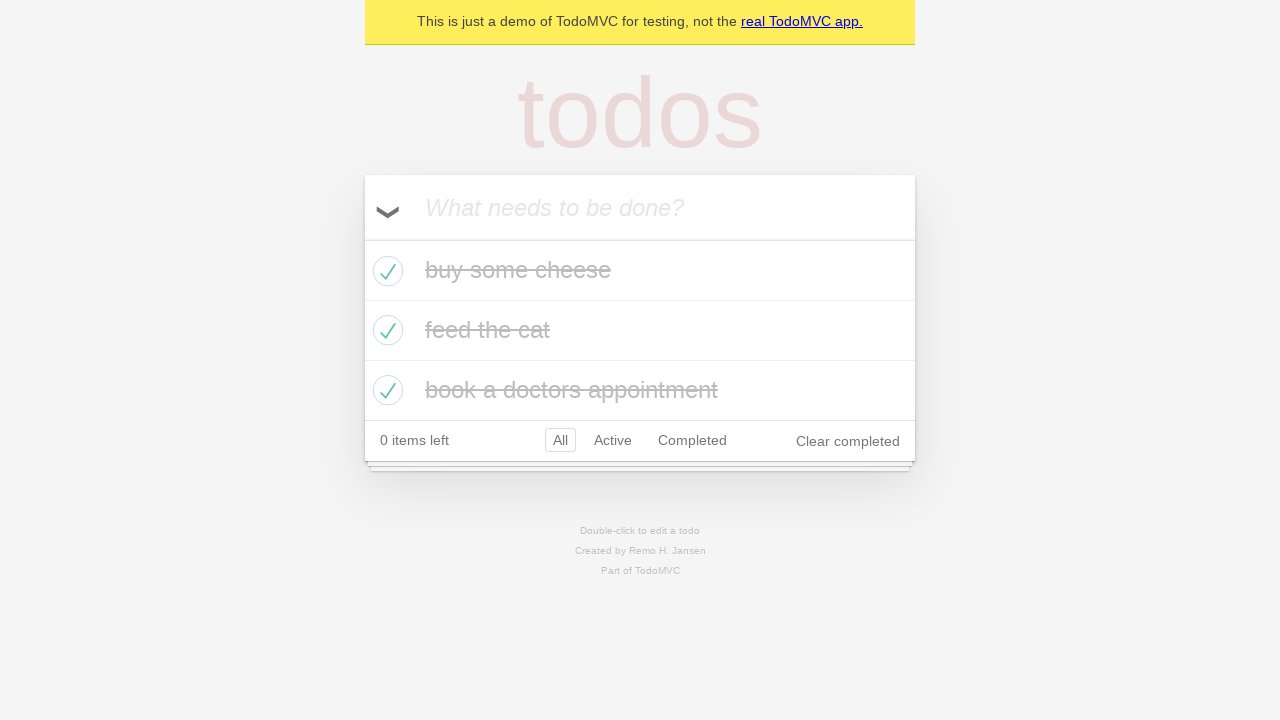

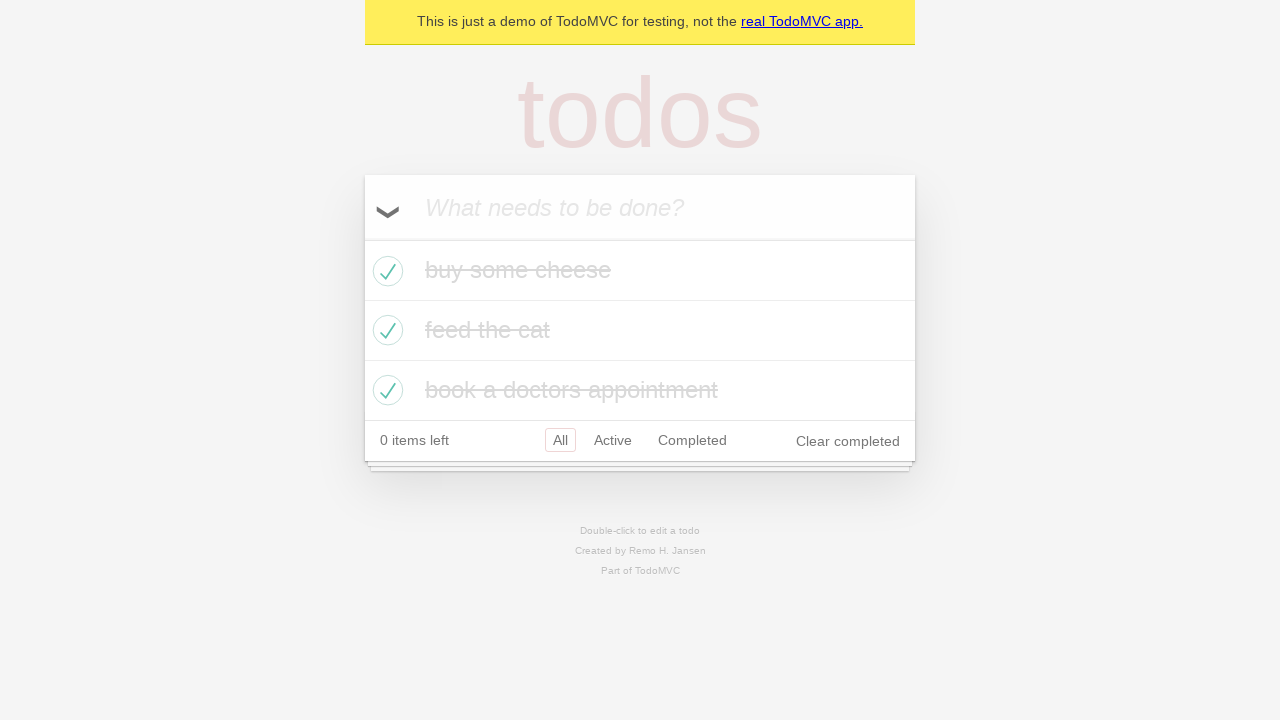